Tests a practice form by checking a checkbox, selecting radio button and dropdown options, filling a password field, submitting the form, then navigating to Shop page and adding a product to cart

Starting URL: https://rahulshettyacademy.com/angularpractice/

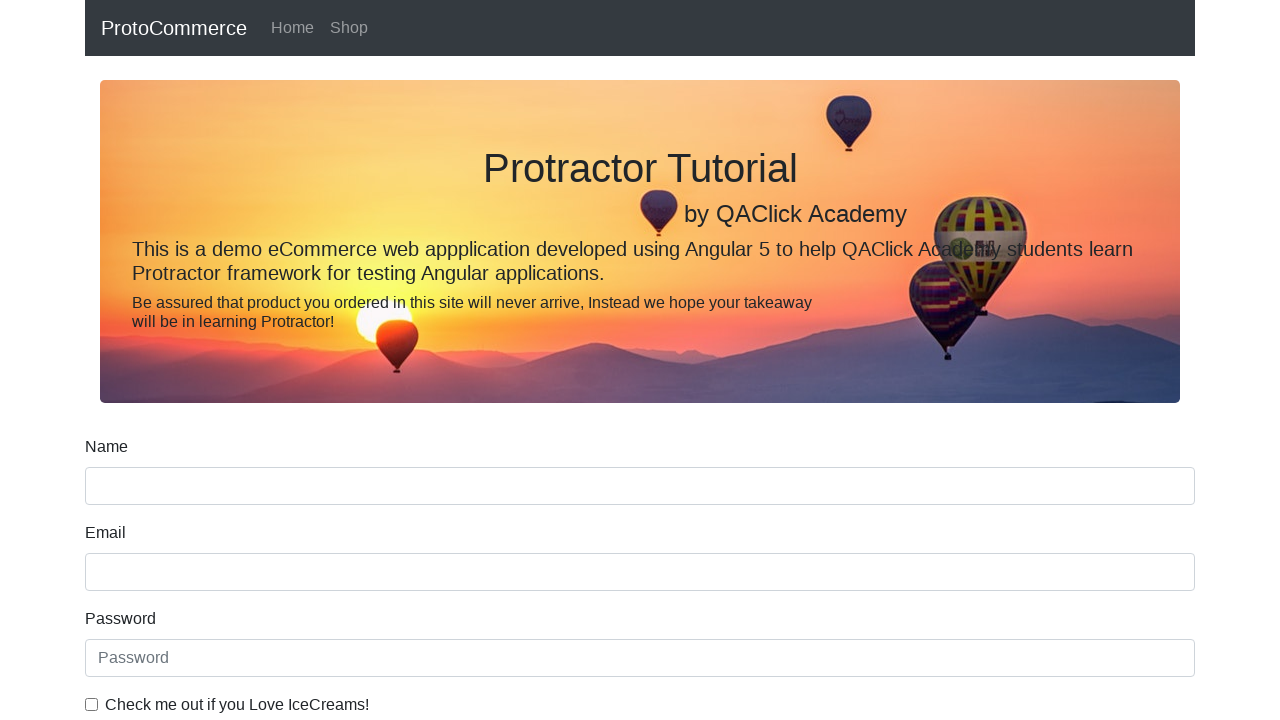

Checked ice cream checkbox at (92, 704) on internal:label="Check me out if you Love IceCreams!"i
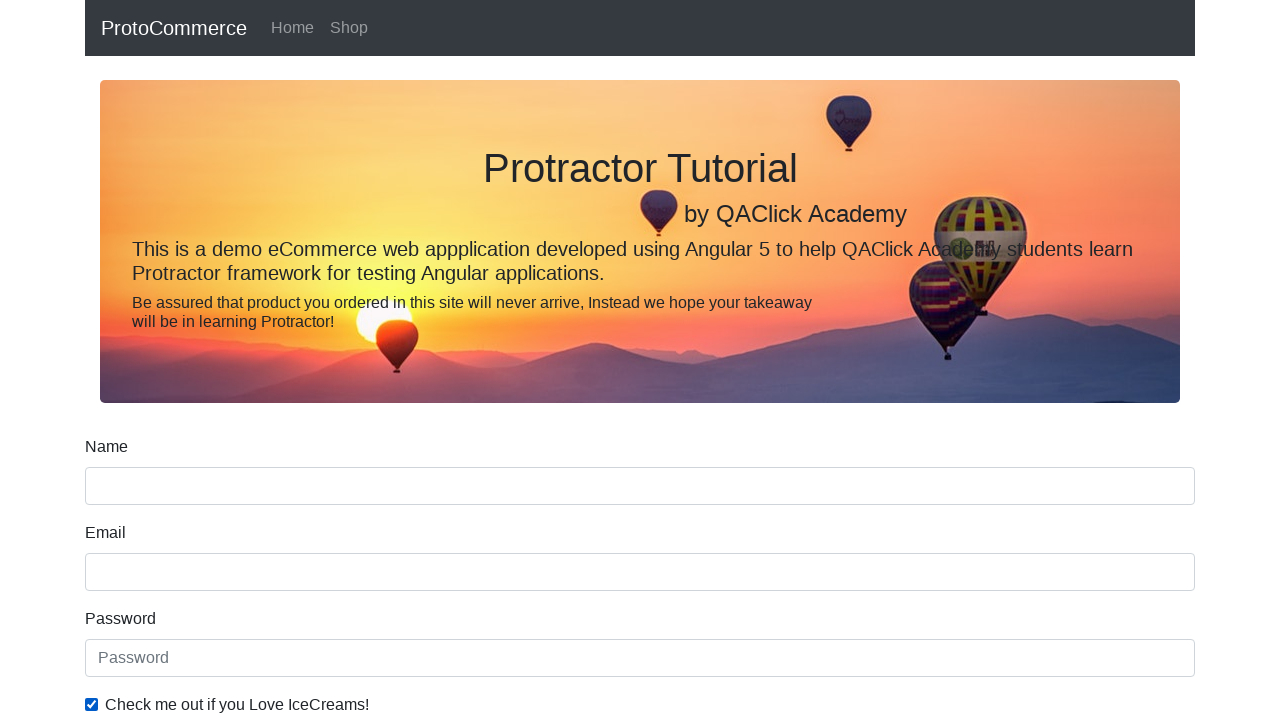

Selected Employed radio button at (326, 360) on internal:label="Employed"i
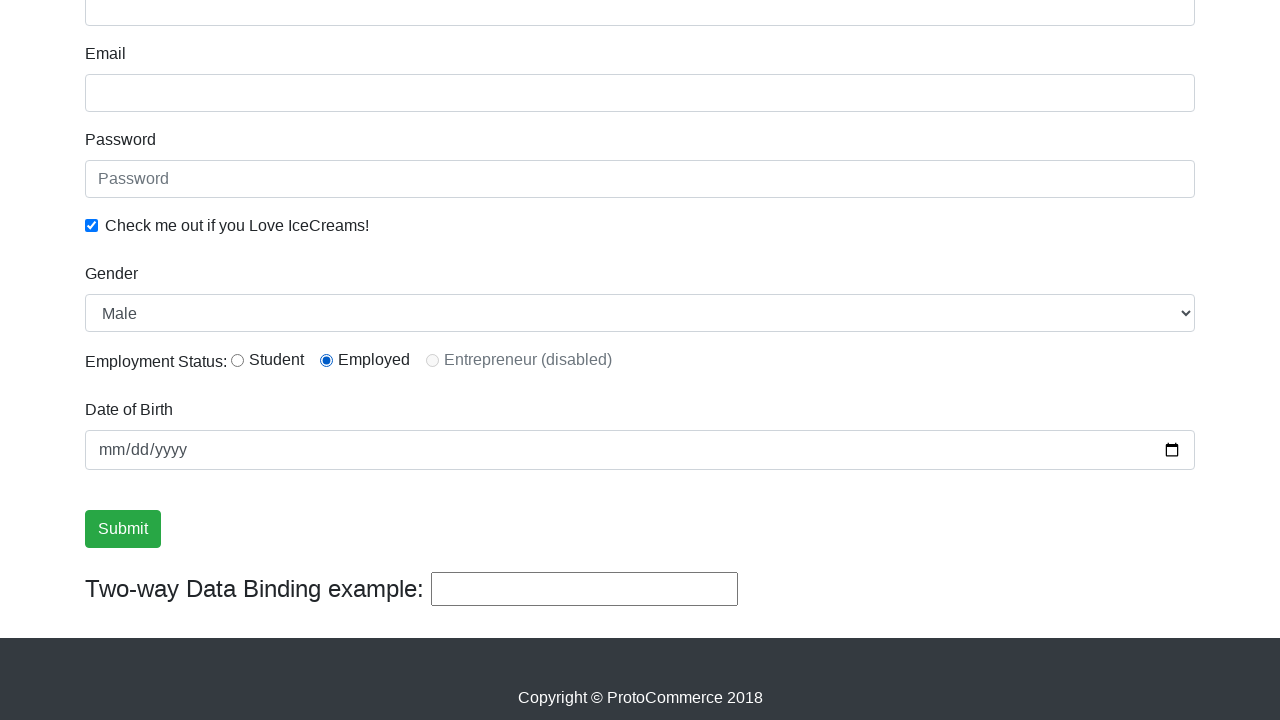

Selected Female from Gender dropdown on internal:label="Gender"i
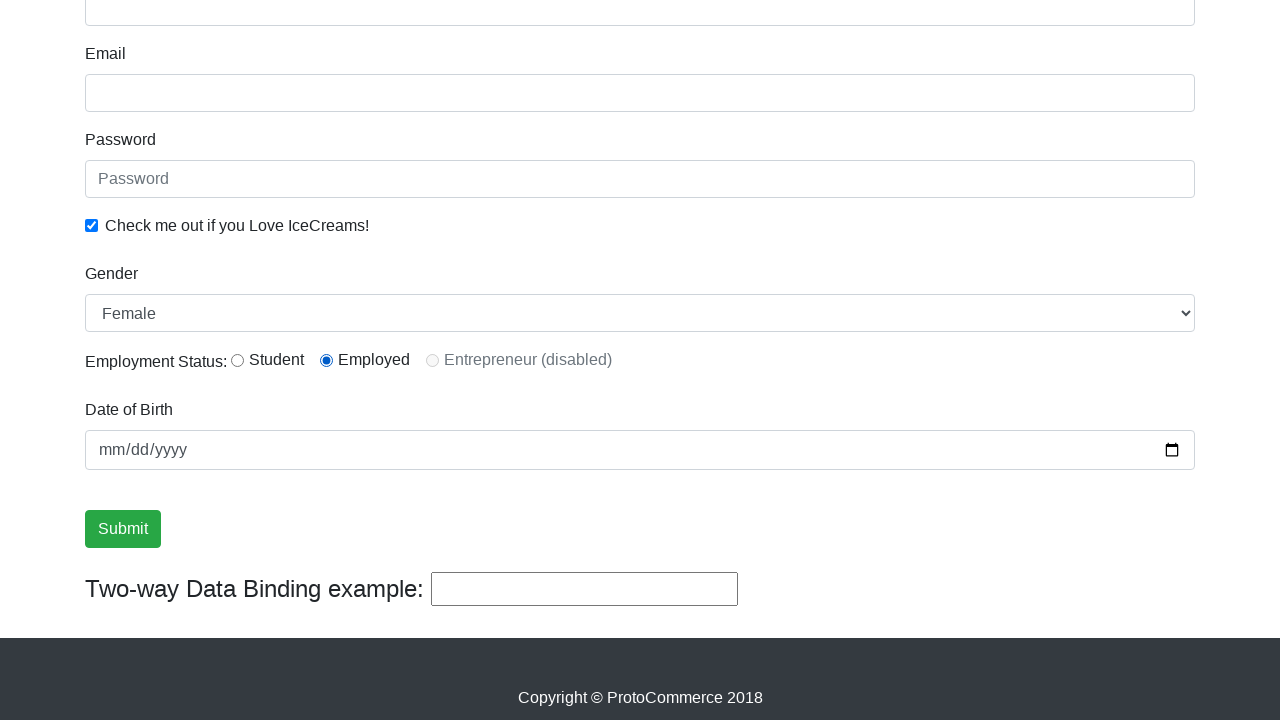

Filled password field with secure password on internal:attr=[placeholder="Password"i]
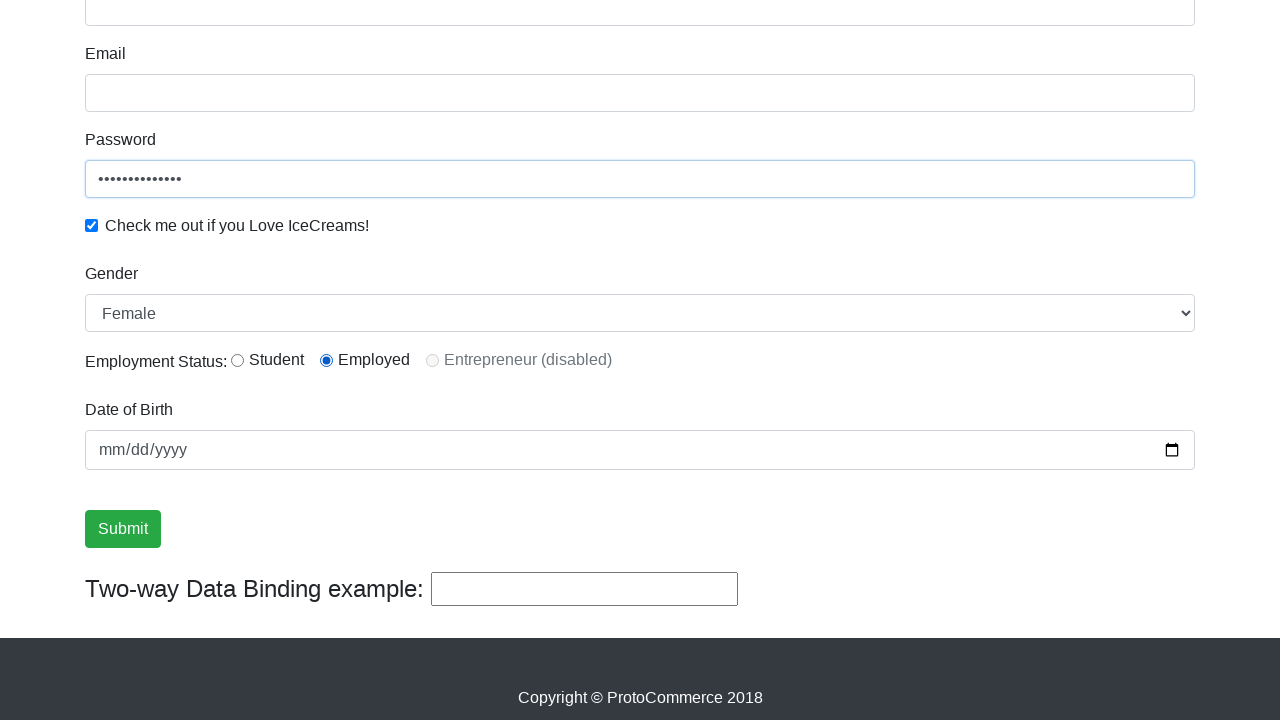

Clicked Submit button to submit the form at (123, 529) on internal:role=button[name="Submit"i]
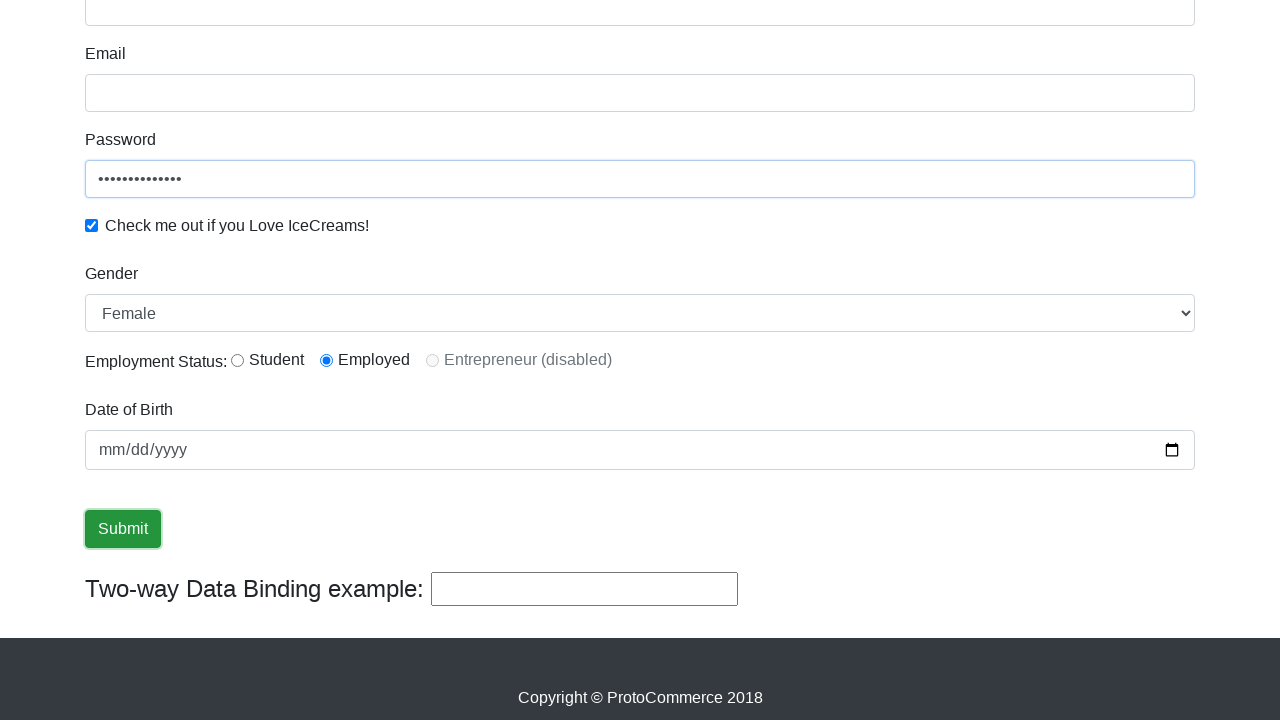

Form submission success message appeared
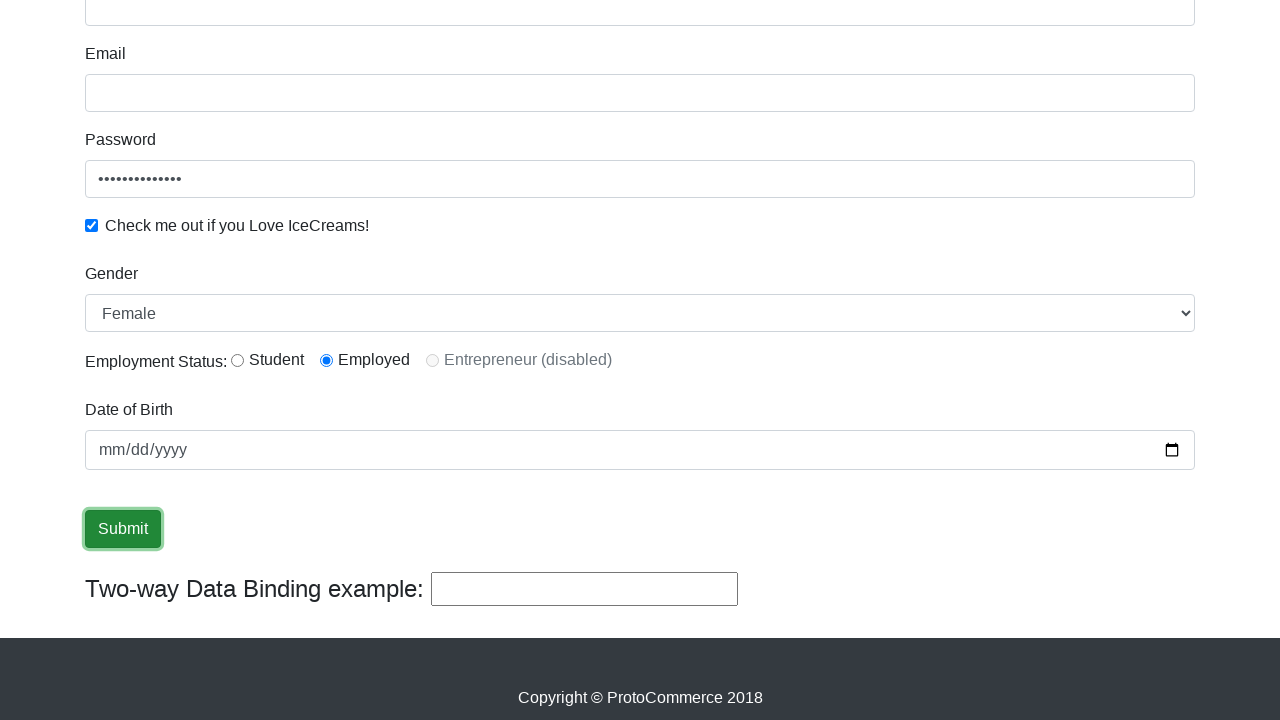

Navigated to Shop page at (349, 28) on internal:role=link[name="Shop"i]
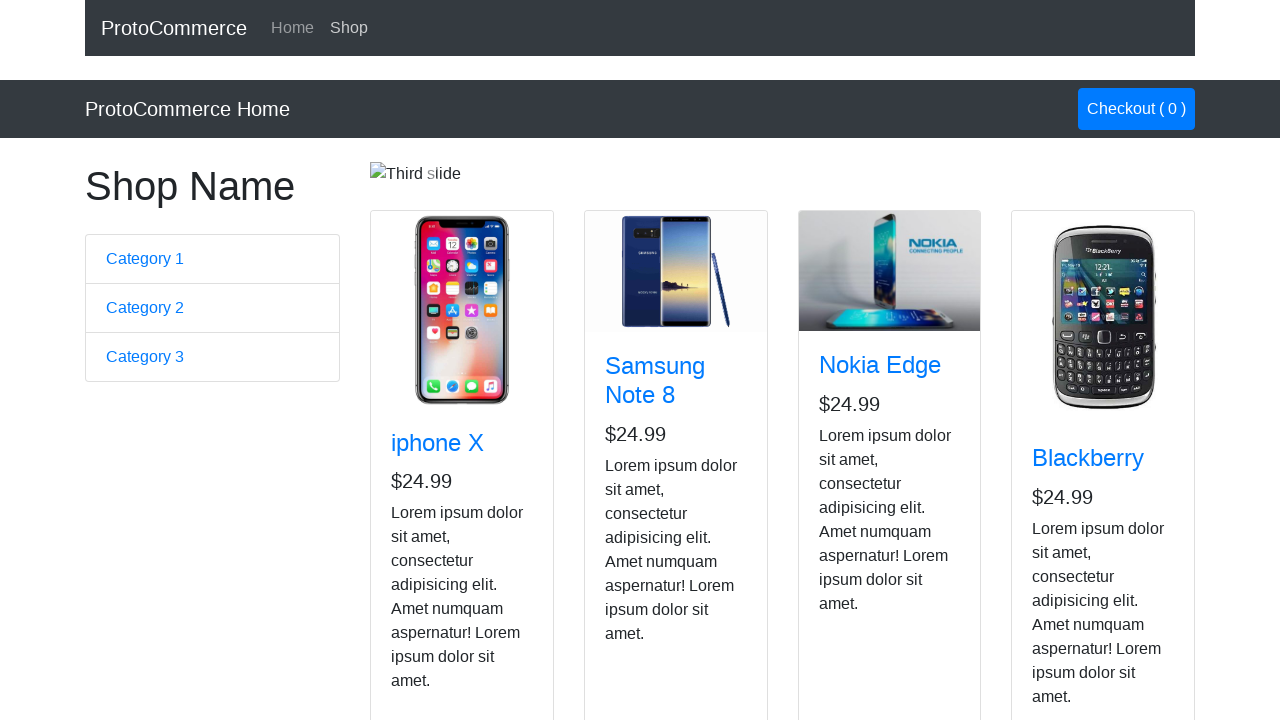

Added Nokia Edge product to cart at (854, 528) on app-card >> internal:has-text="Nokia Edge"i >> internal:role=button
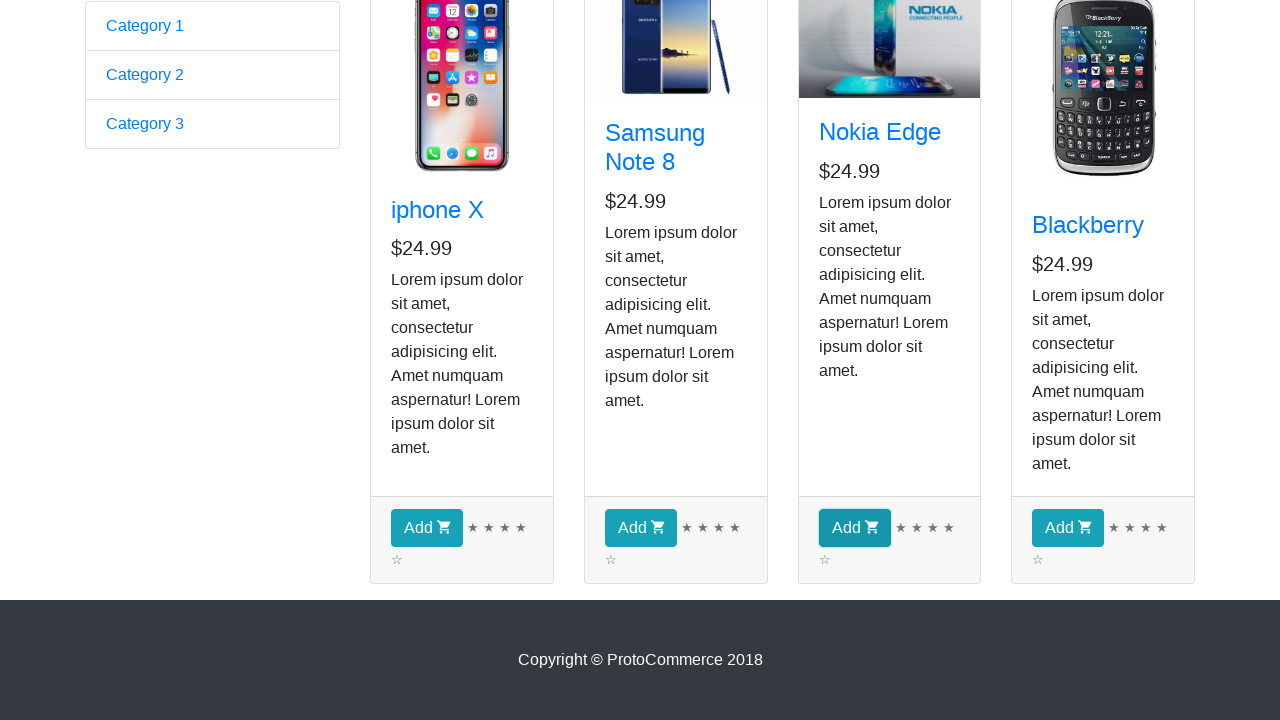

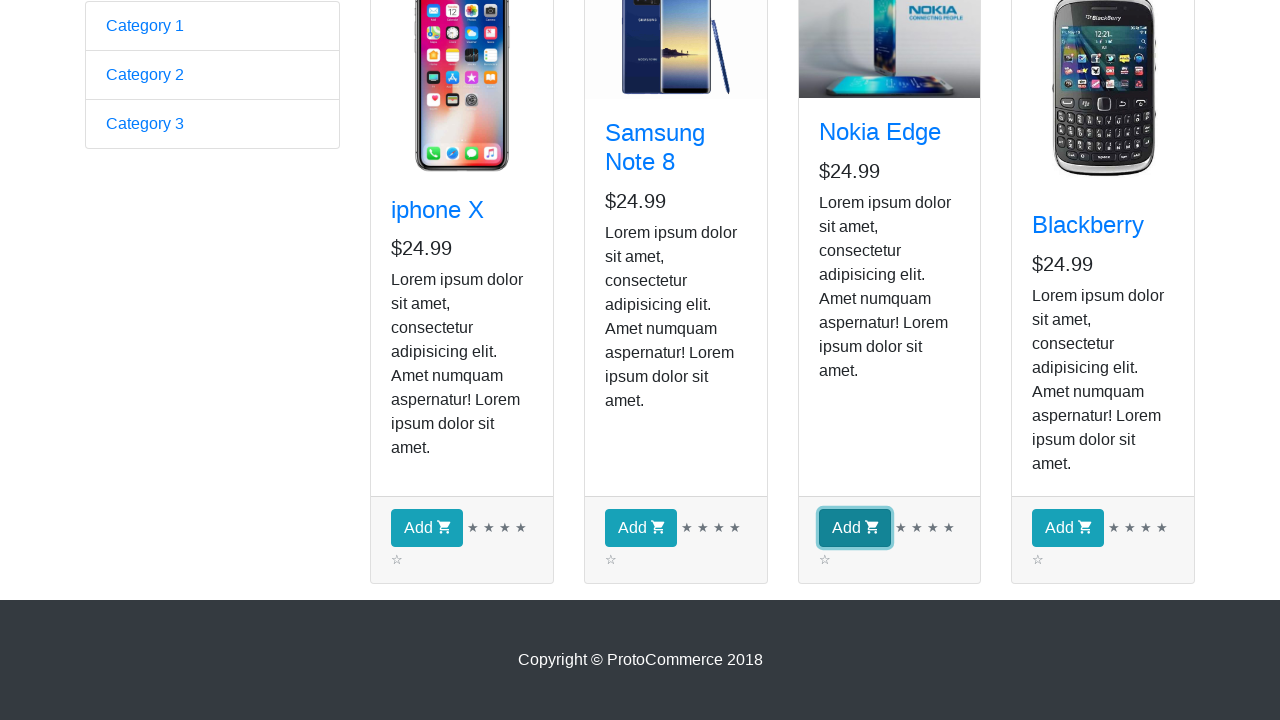